Tests web table functionality by deleting a record from the table using the delete button

Starting URL: https://demoqa.com/webtables

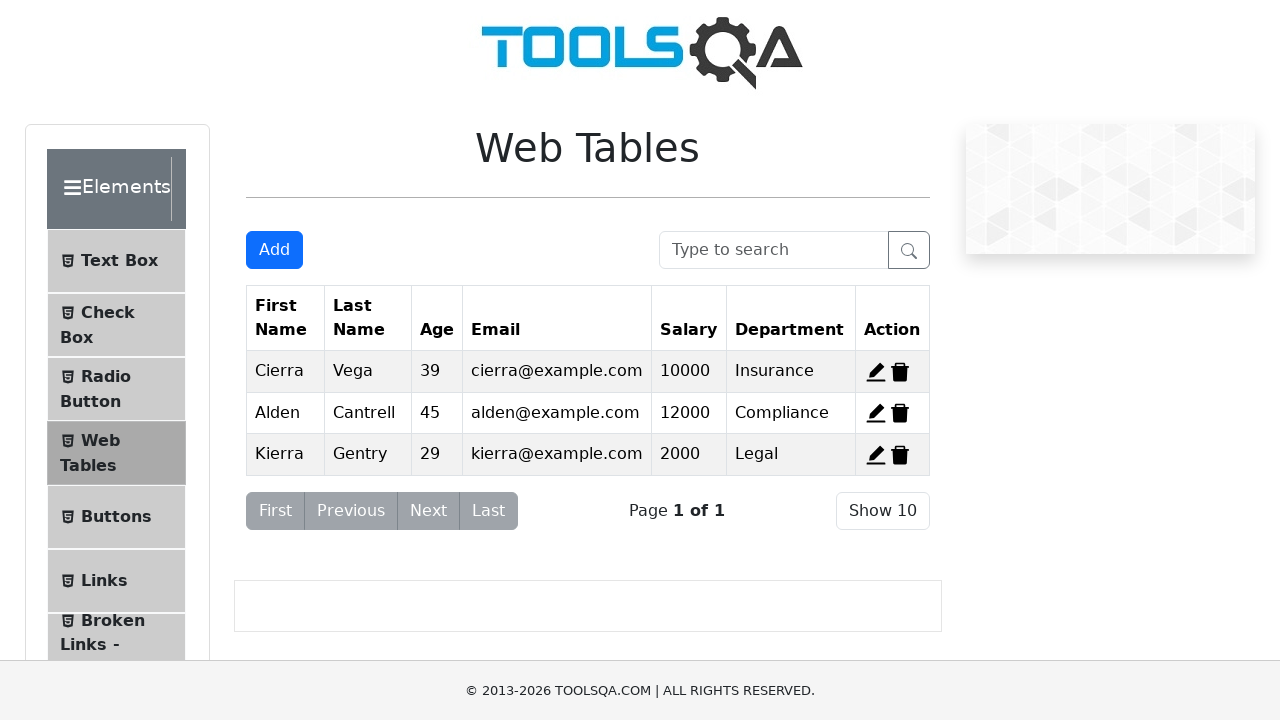

Navigated to WebTables demo page
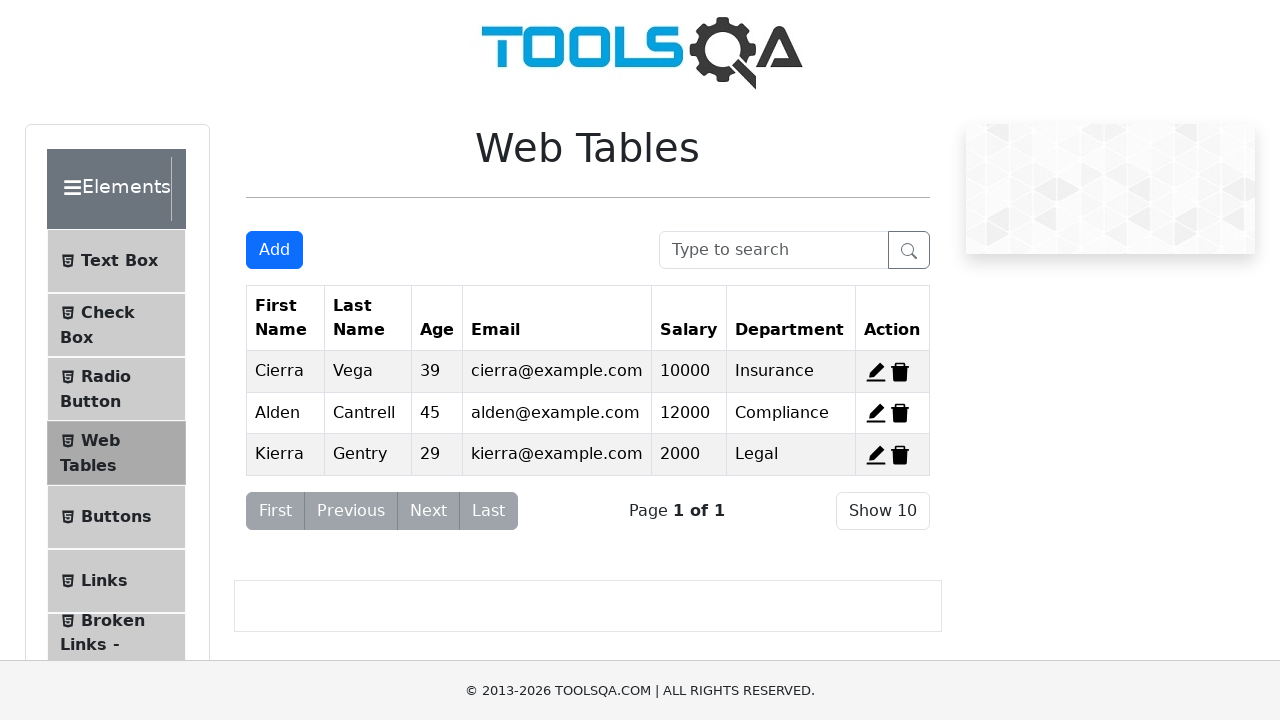

Clicked delete button for first record in table at (900, 372) on #delete-record-1
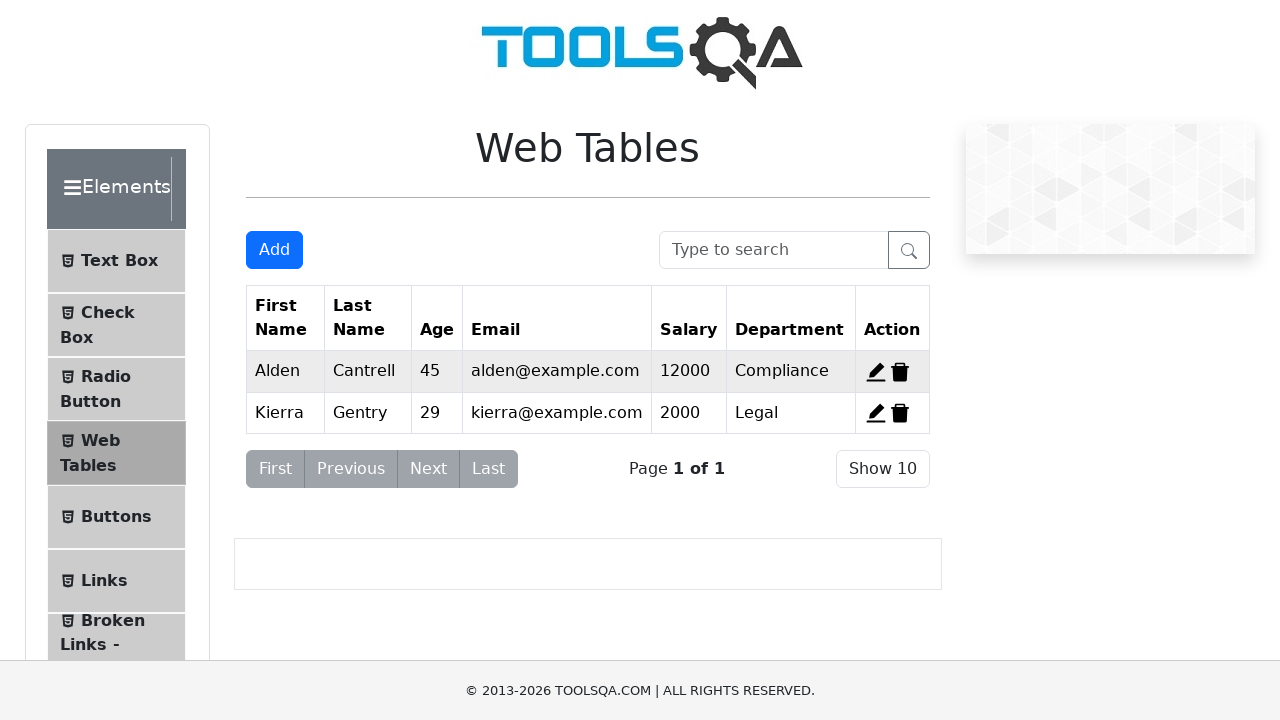

Waited 3 seconds for deletion to complete
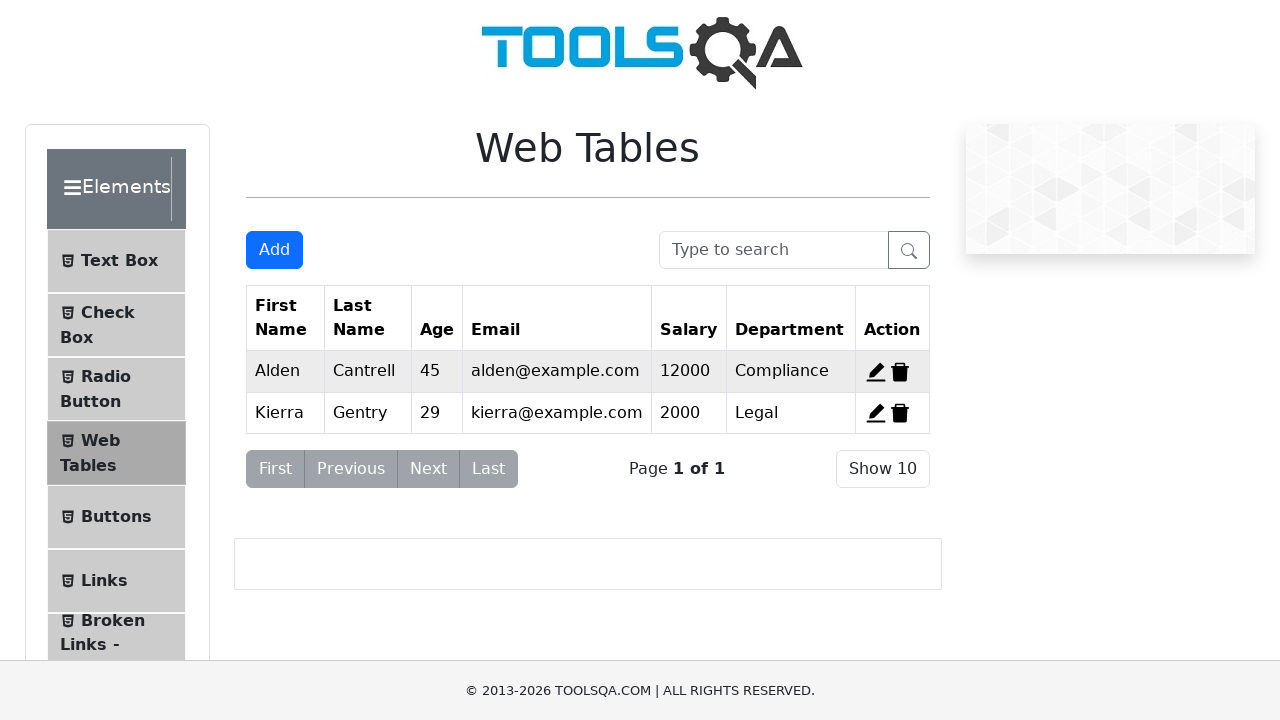

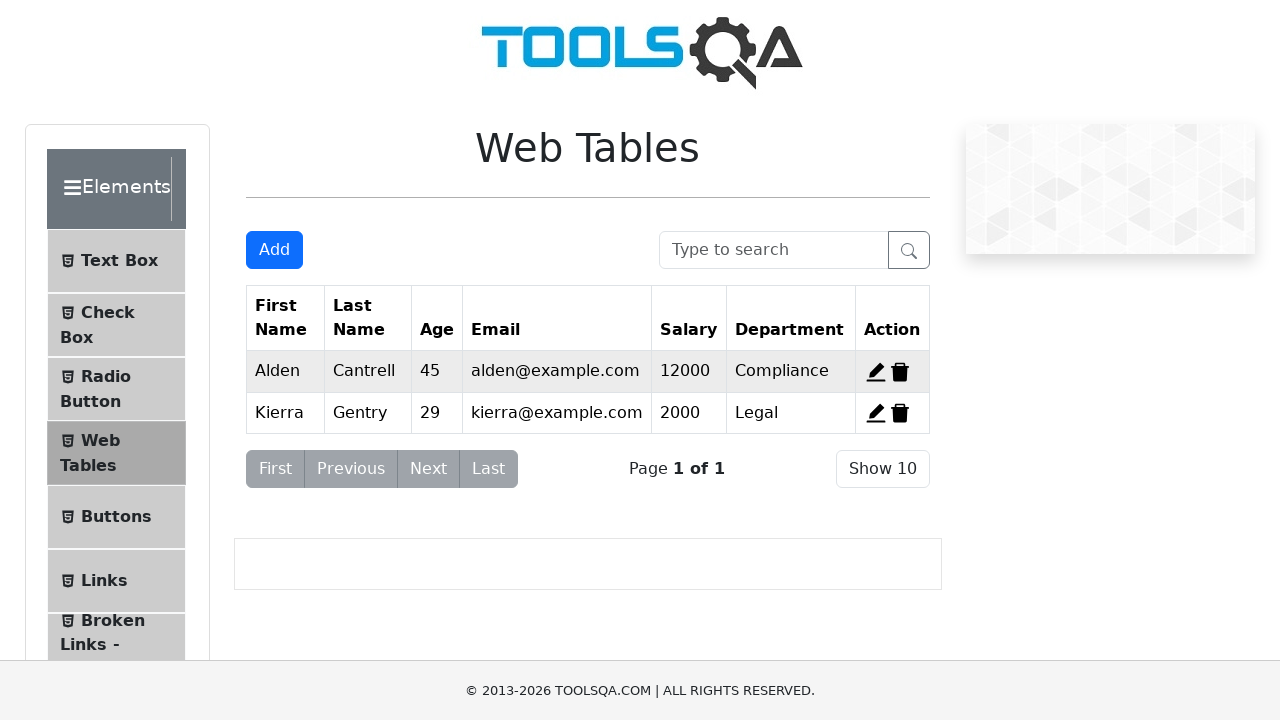